Tests viewport sizing to ensure content width doesn't exceed viewport width on mobile view

Starting URL: https://www.bazaar-uae.com/

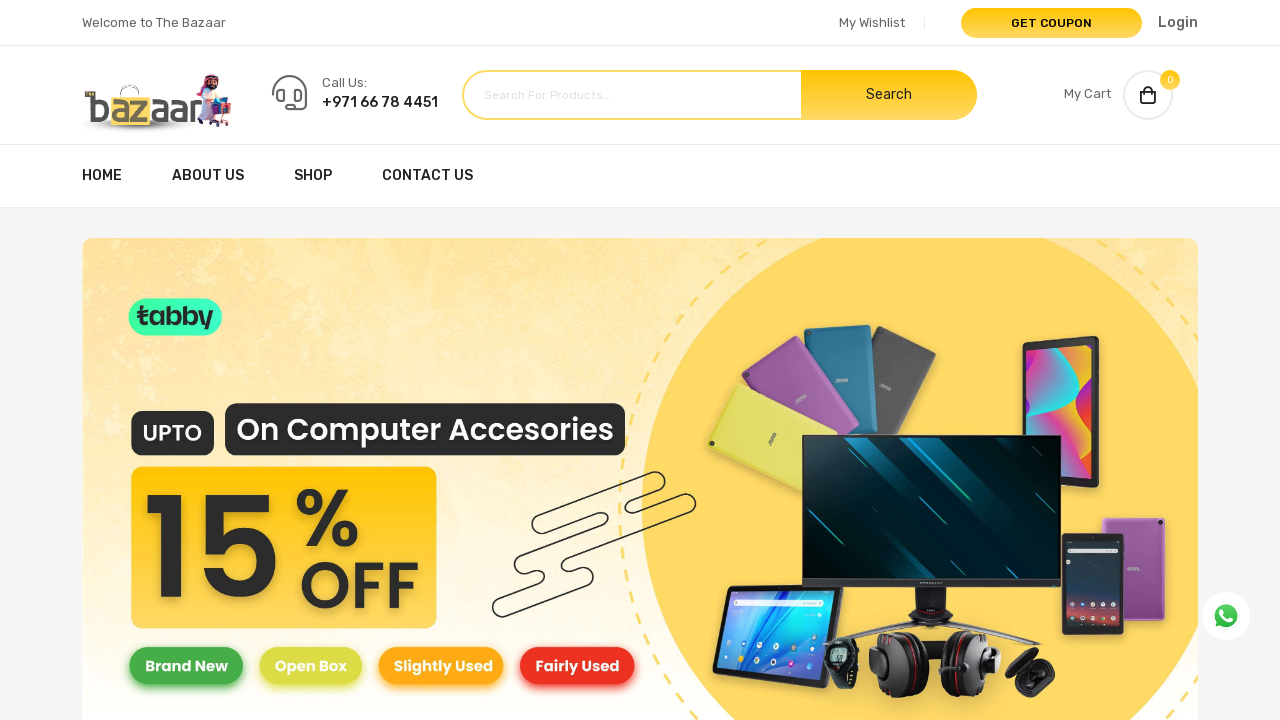

Waited 2 seconds before page reload
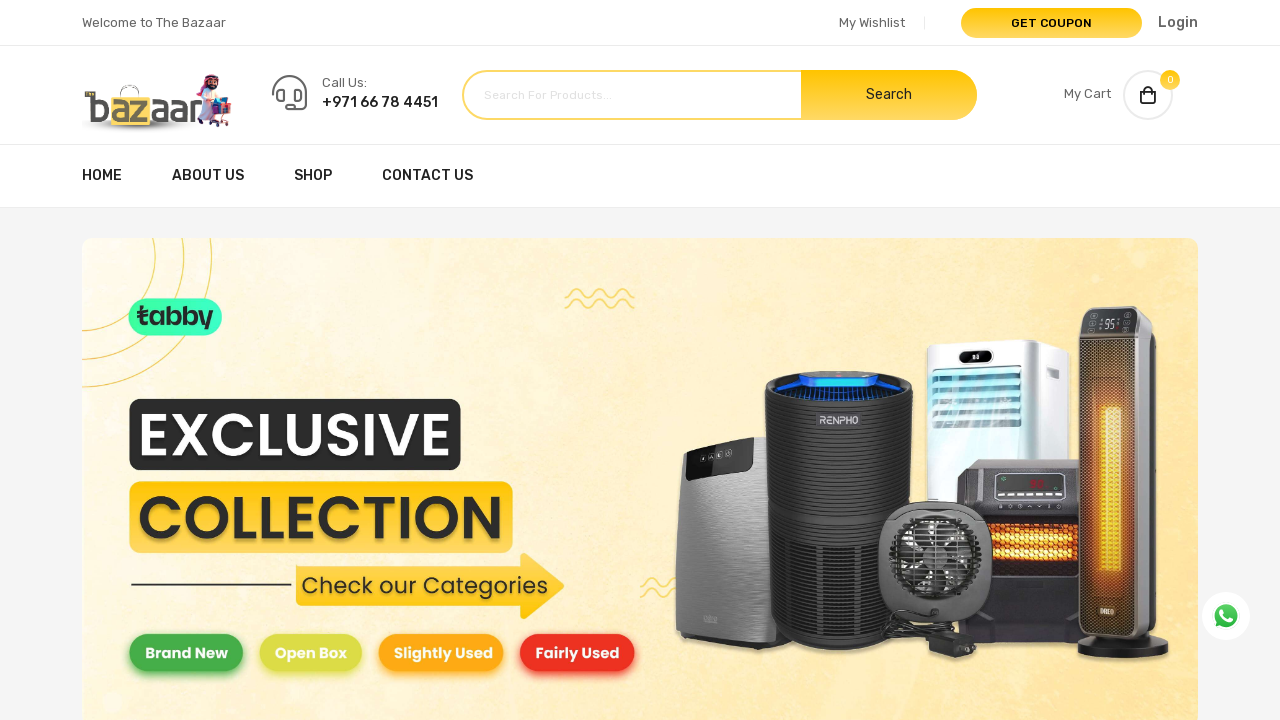

Reloaded page to apply mobile view
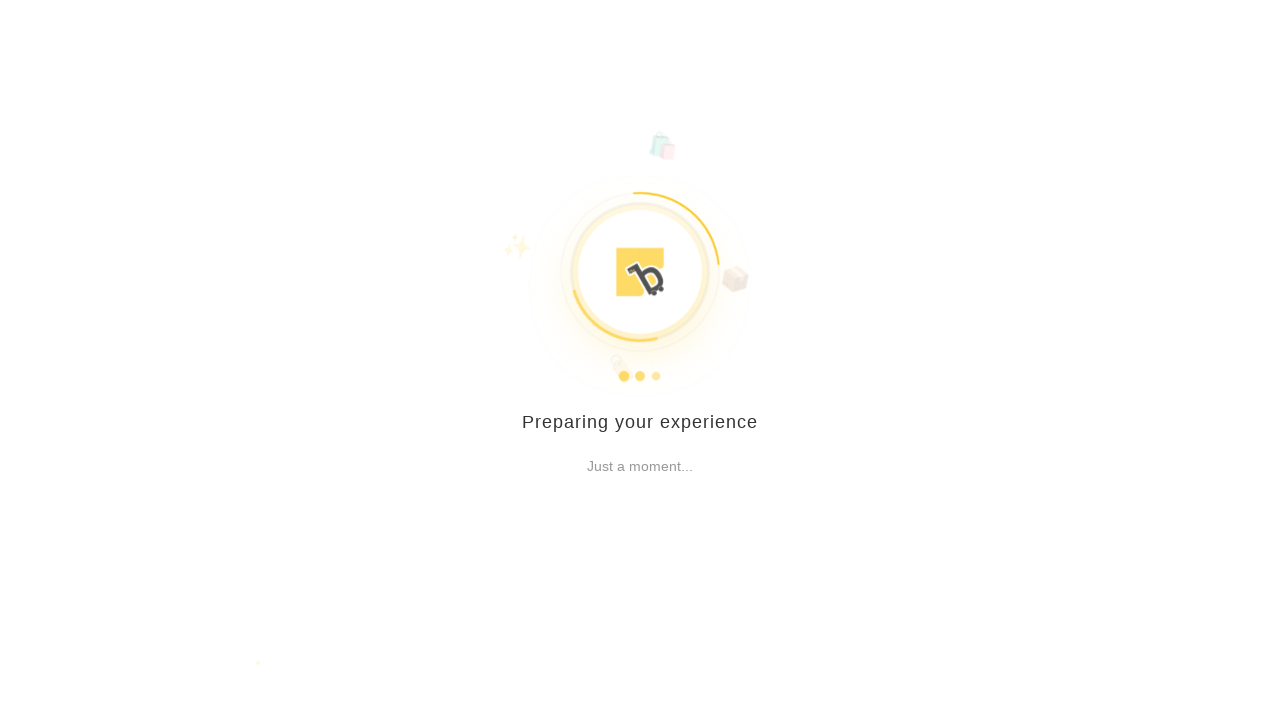

Waited 2 seconds after page reload
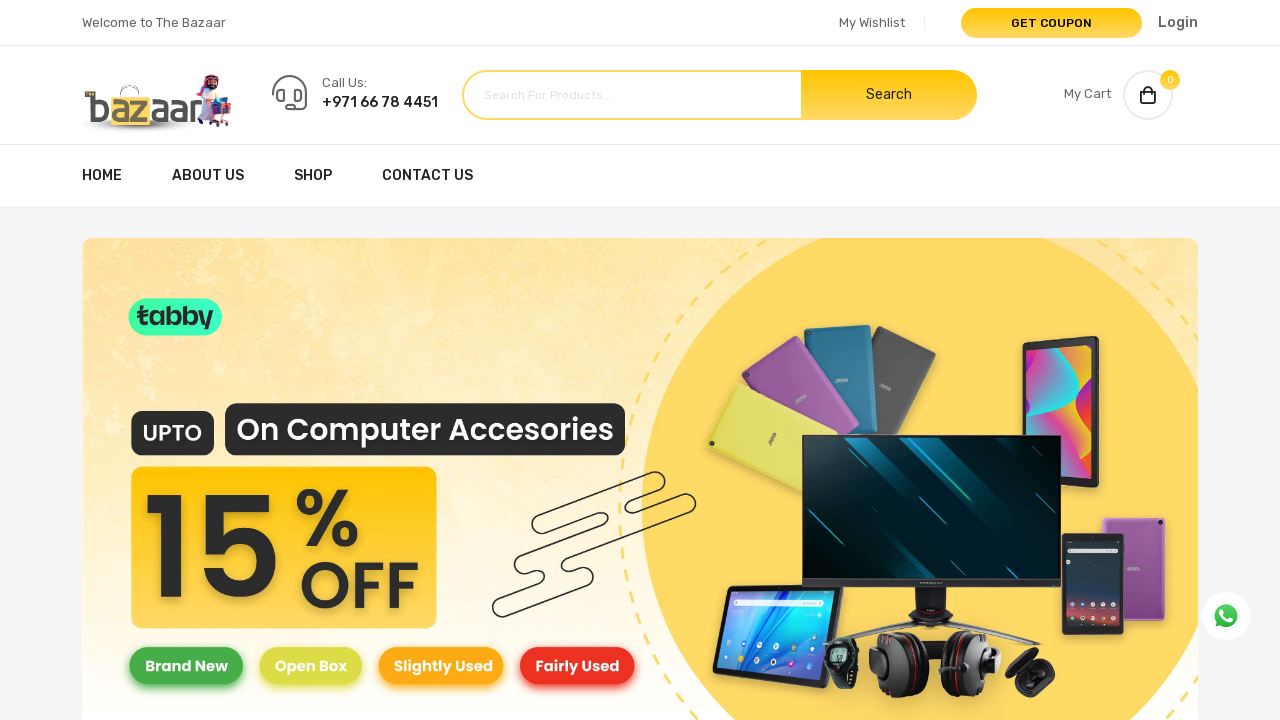

Page body element loaded
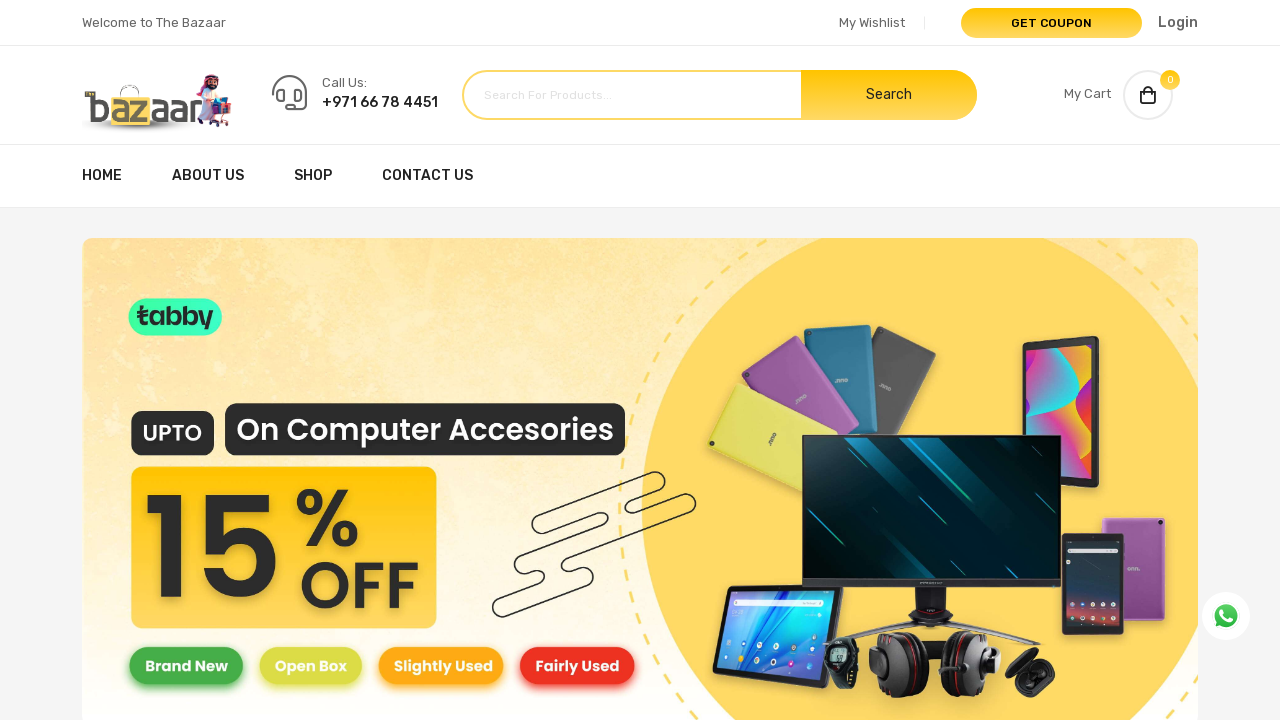

Retrieved body scroll width: 1280px
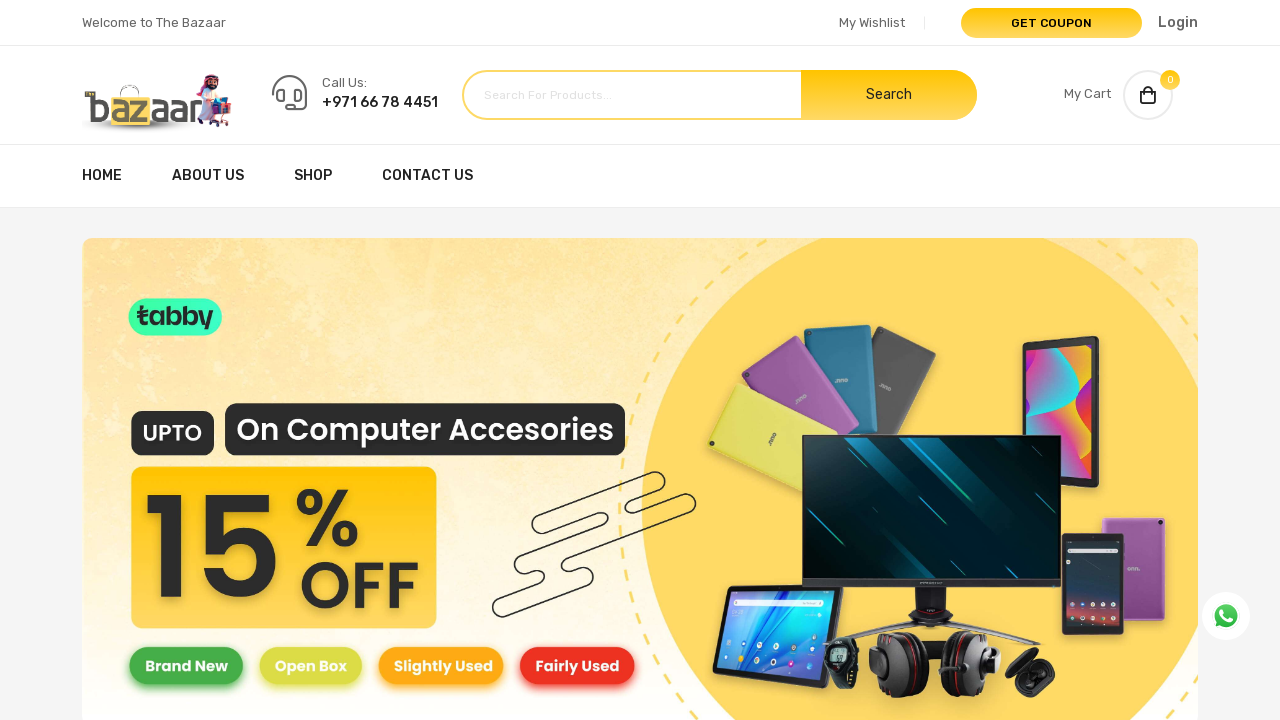

Retrieved viewport width: 1280px
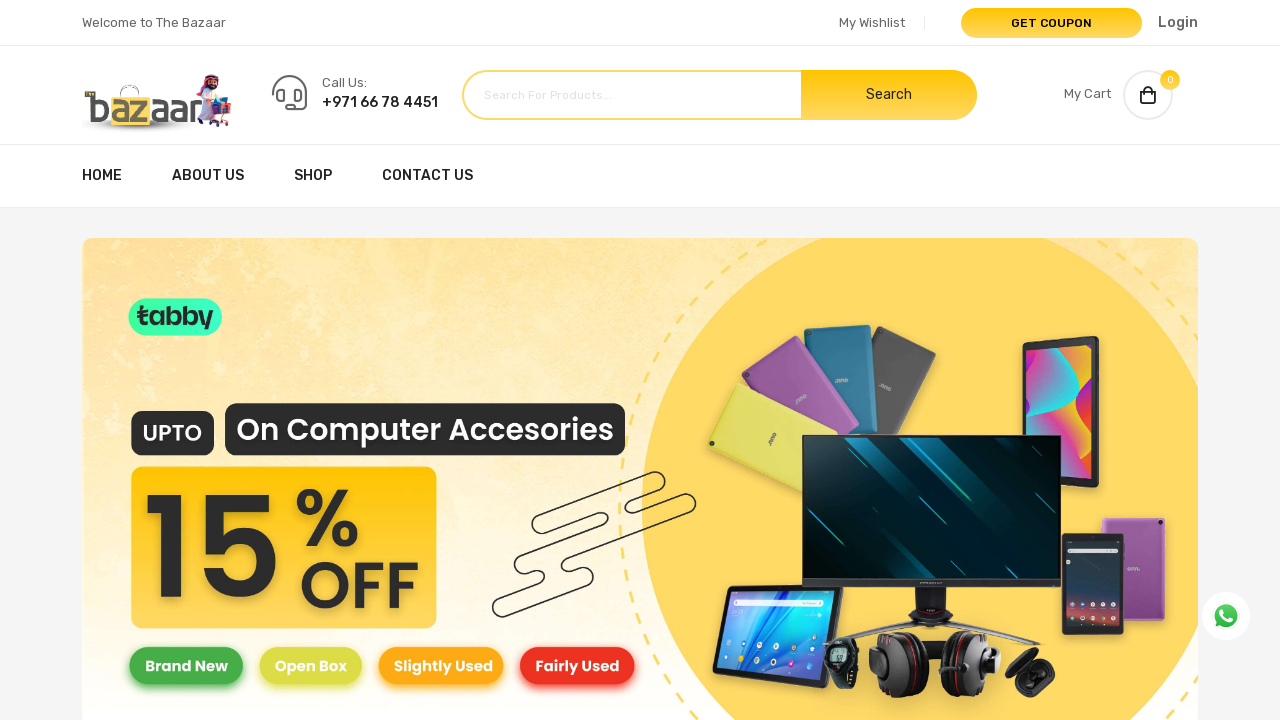

Viewport sizing assertion passed: content width (1280px) does not exceed viewport width (1280px)
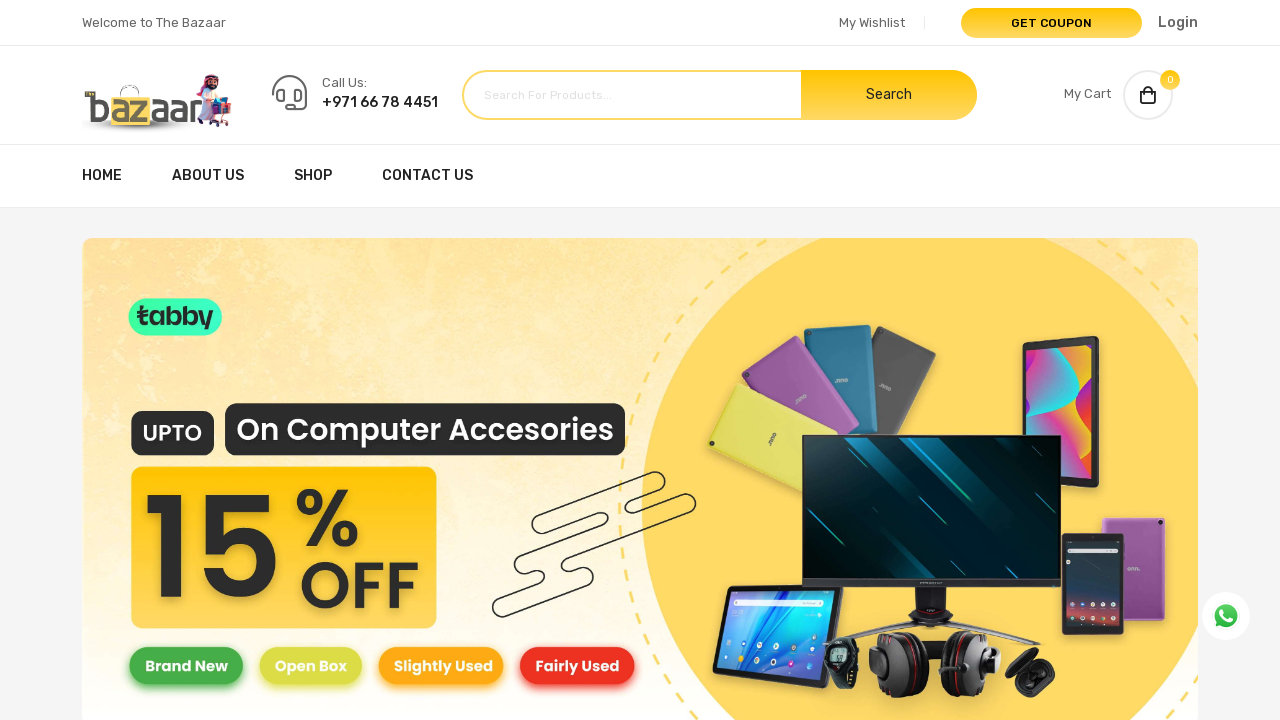

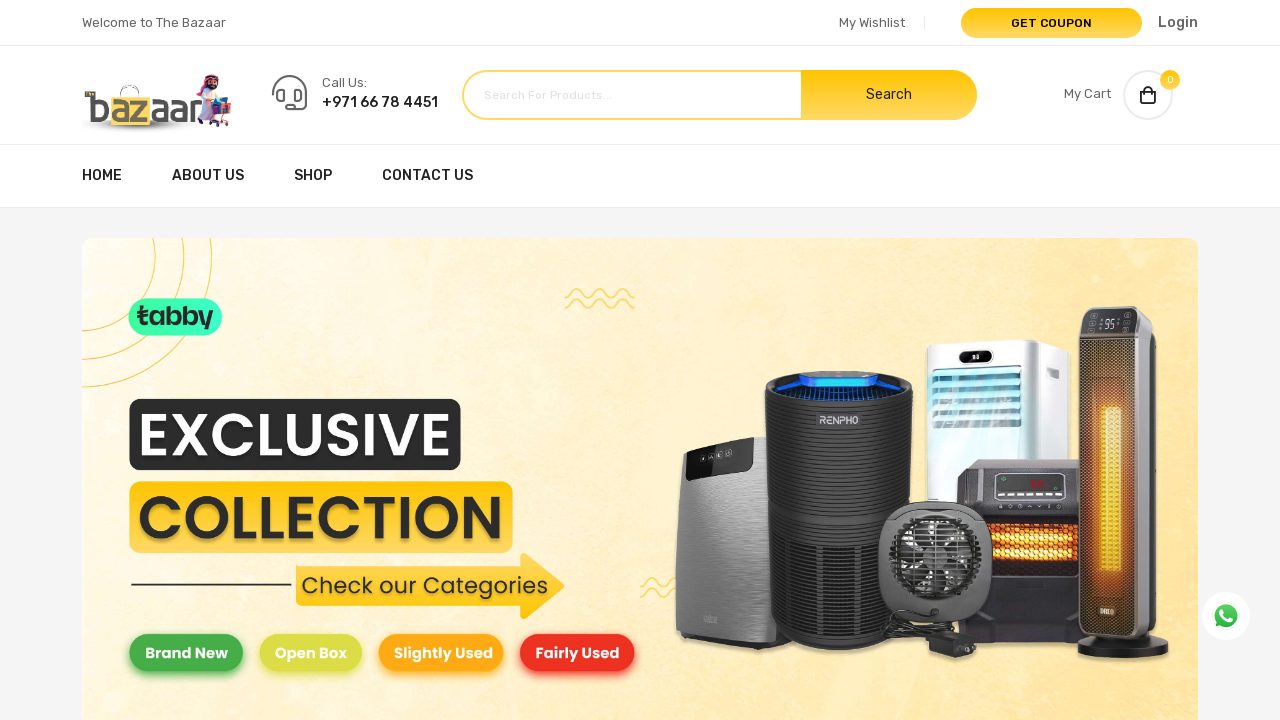